Tests navigation by clicking on page number 2 link

Starting URL: https://bonigarcia.dev/selenium-webdriver-java/navigation1.html

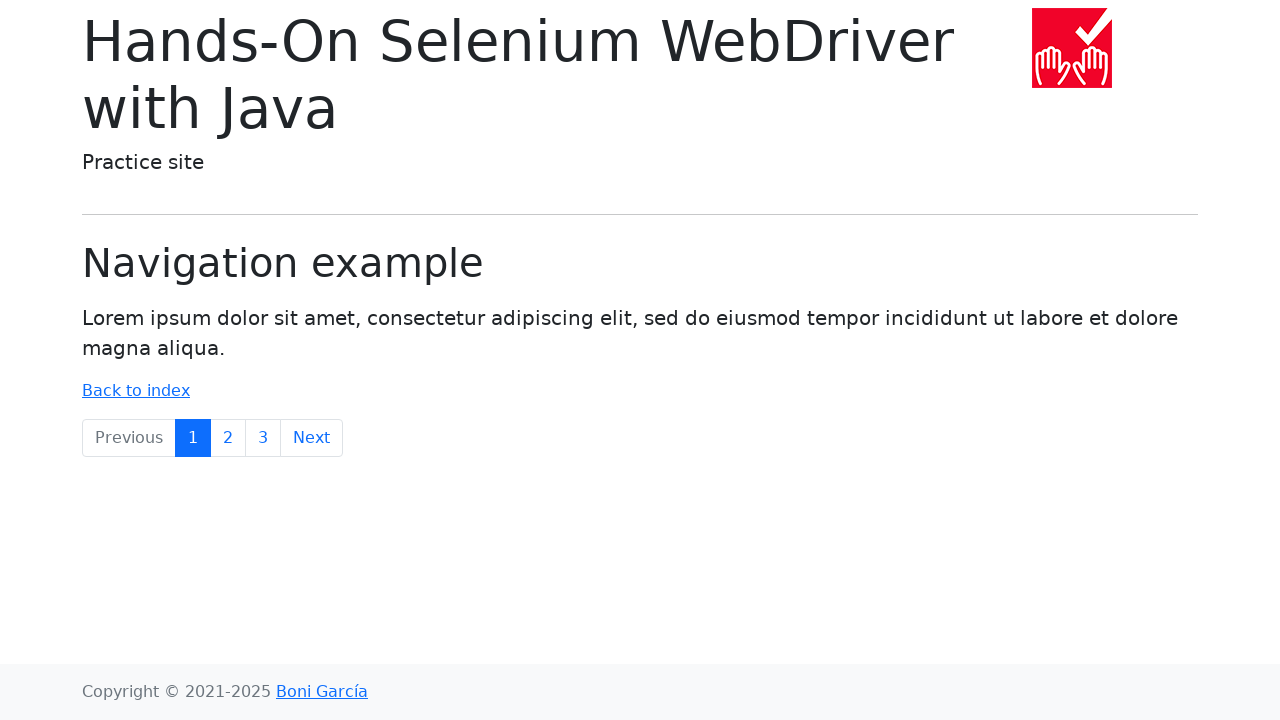

Navigated to https://bonigarcia.dev/selenium-webdriver-java/navigation1.html
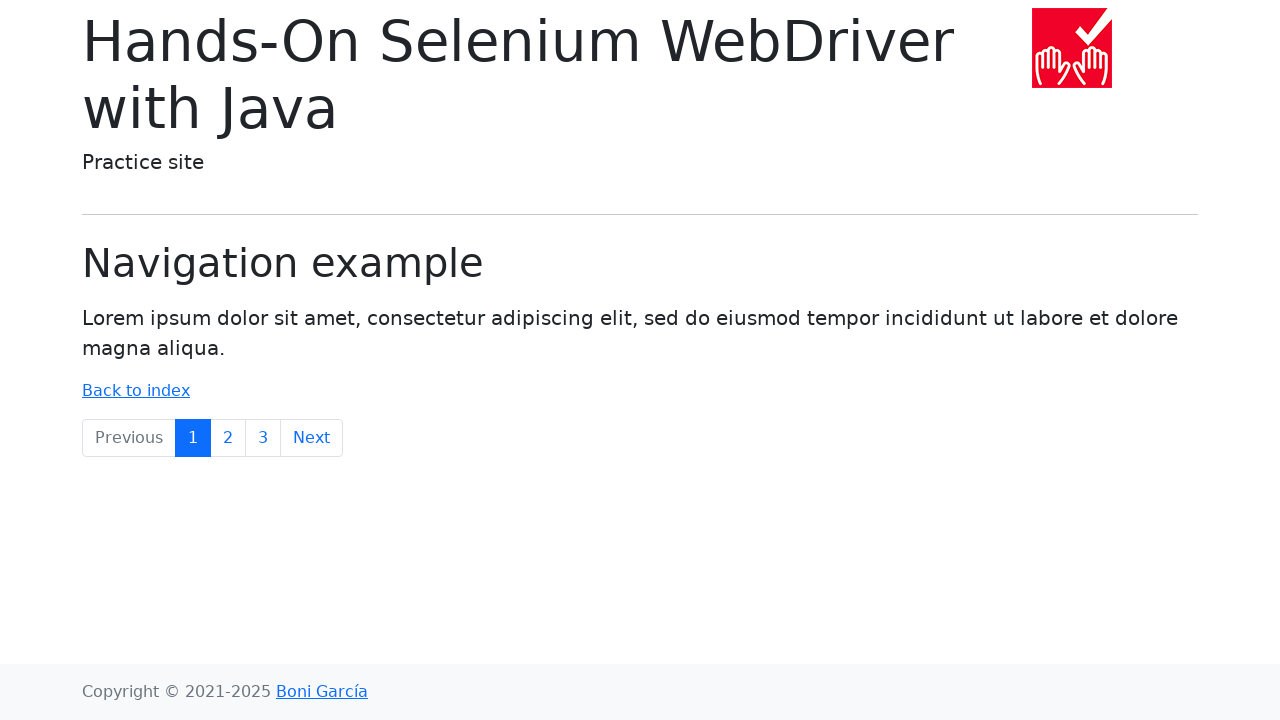

Clicked on page number 2 link at (228, 438) on a:has-text('2')
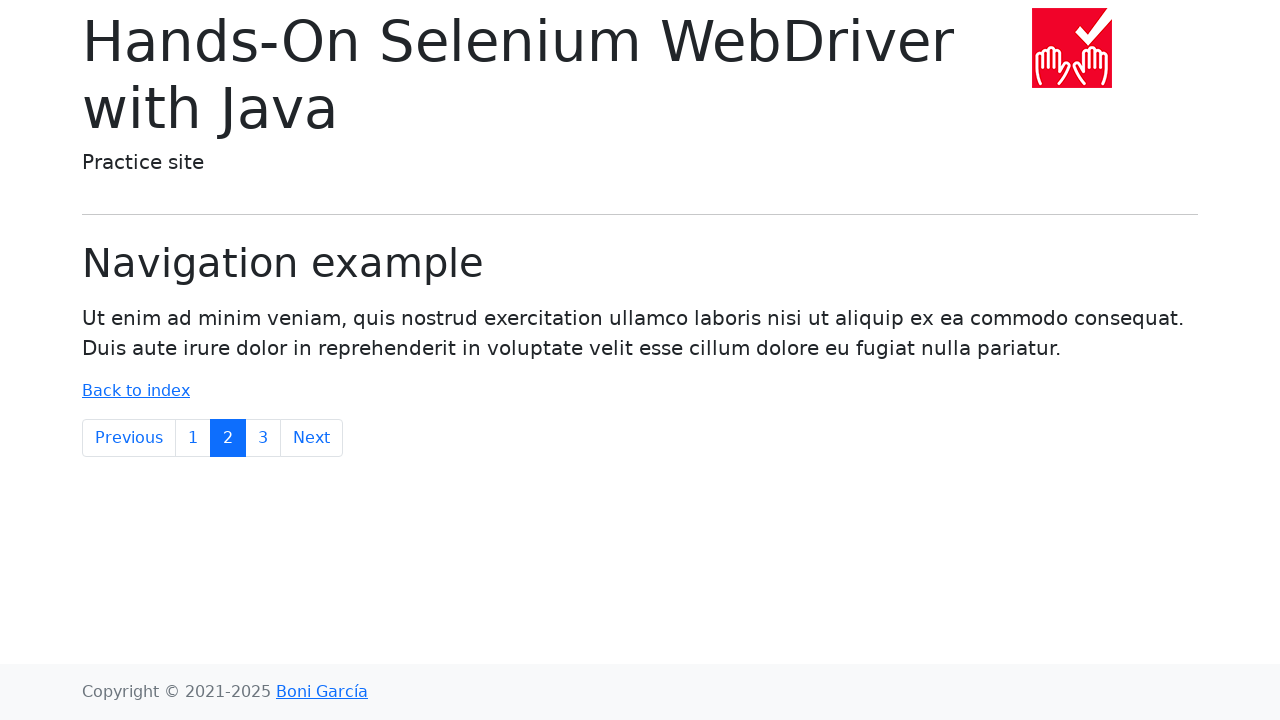

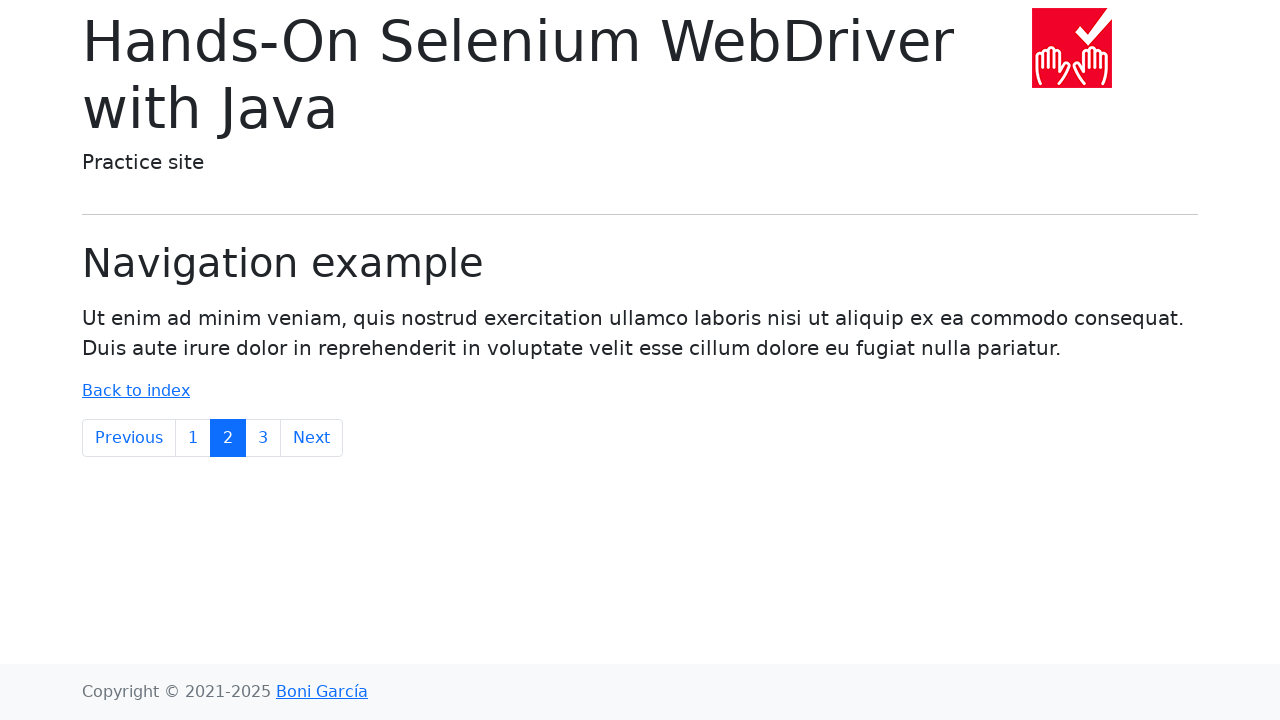